Tests simple JavaScript alert by clicking the prompt button and accepting the alert

Starting URL: https://v1.training-support.net/selenium/javascript-alerts

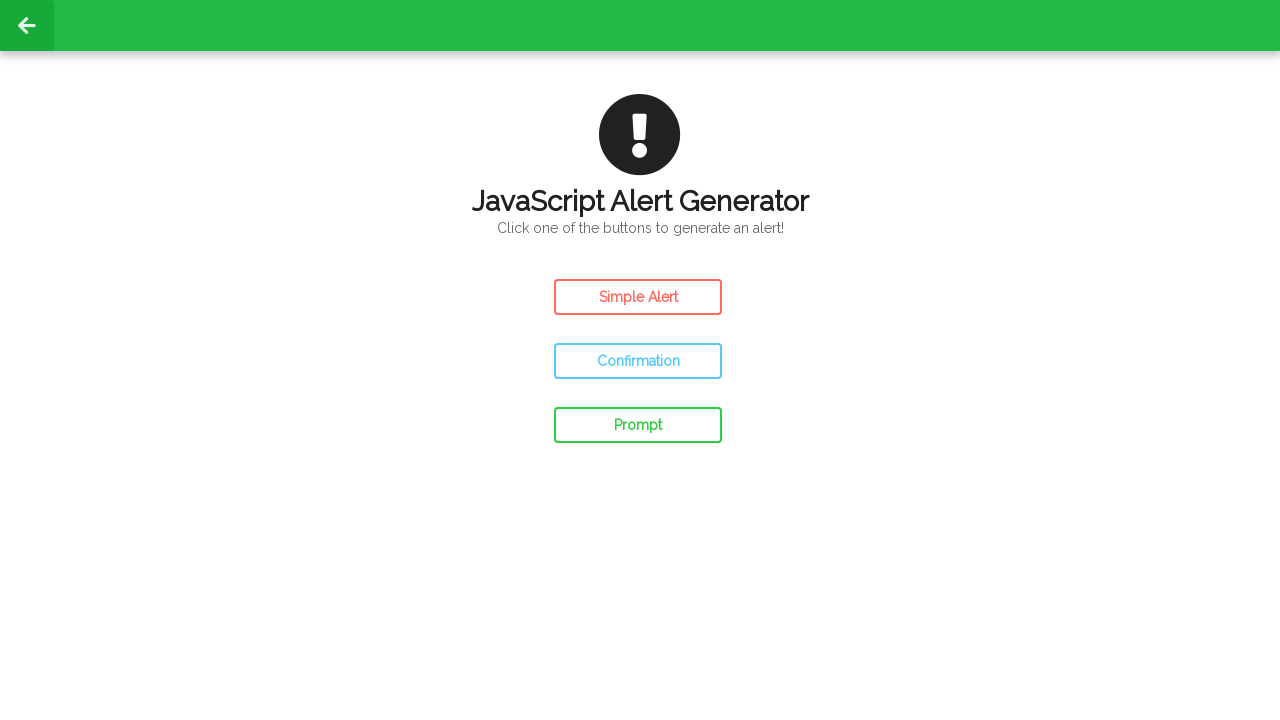

Clicked the prompt button to trigger JavaScript alert at (638, 425) on #prompt
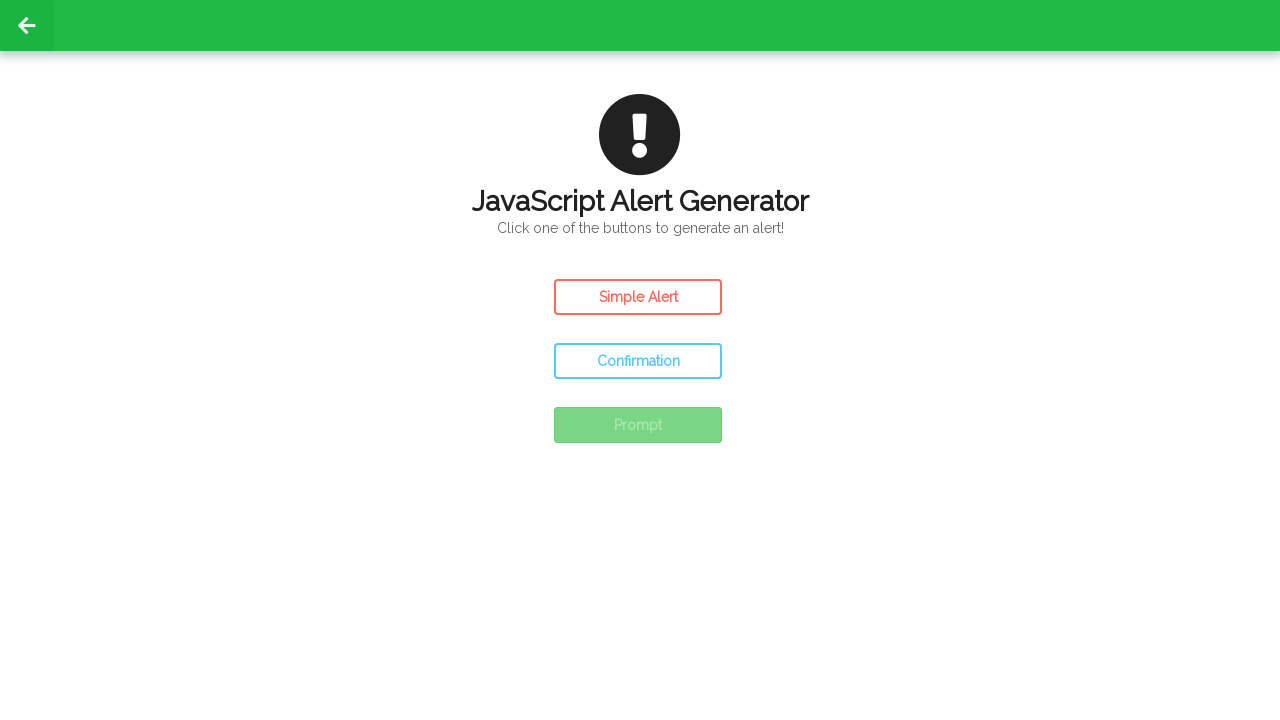

Set up dialog handler and accepted the alert
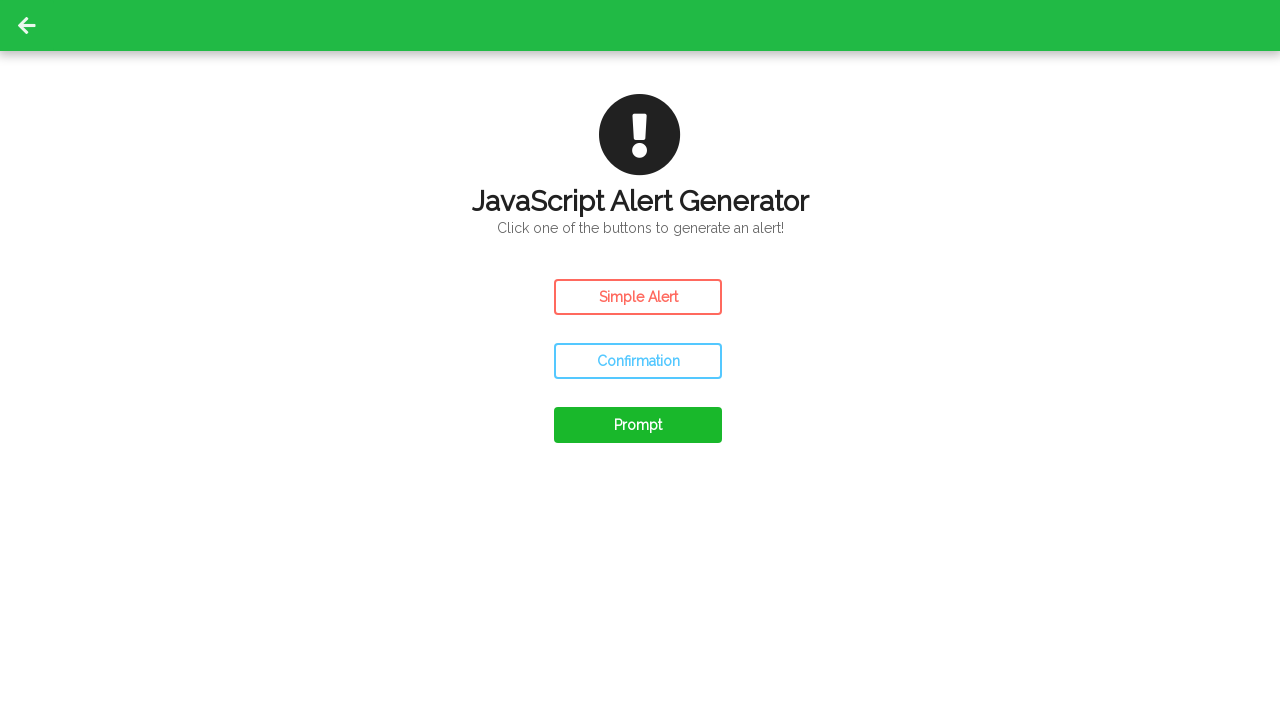

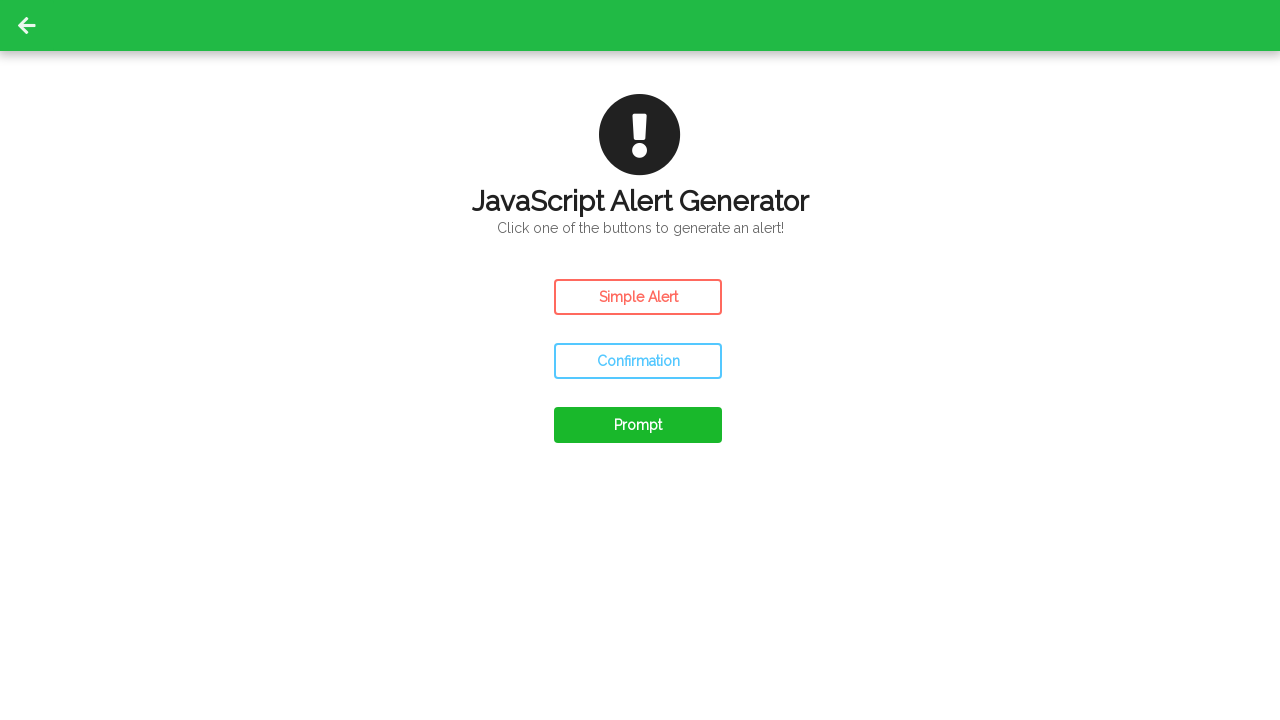